Navigates to an automation practice page and scrolls to the bottom of the page to verify scrolling functionality

Starting URL: https://rahulshettyacademy.com/AutomationPractice/

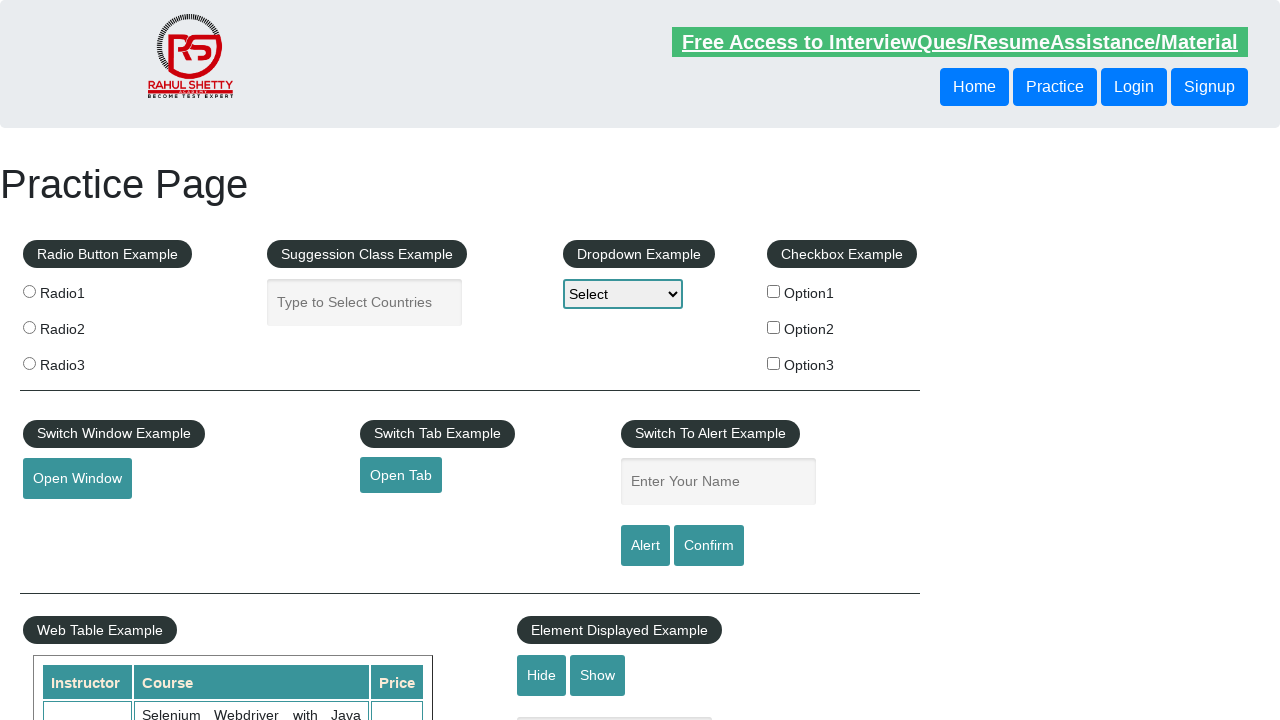

Navigated to automation practice page
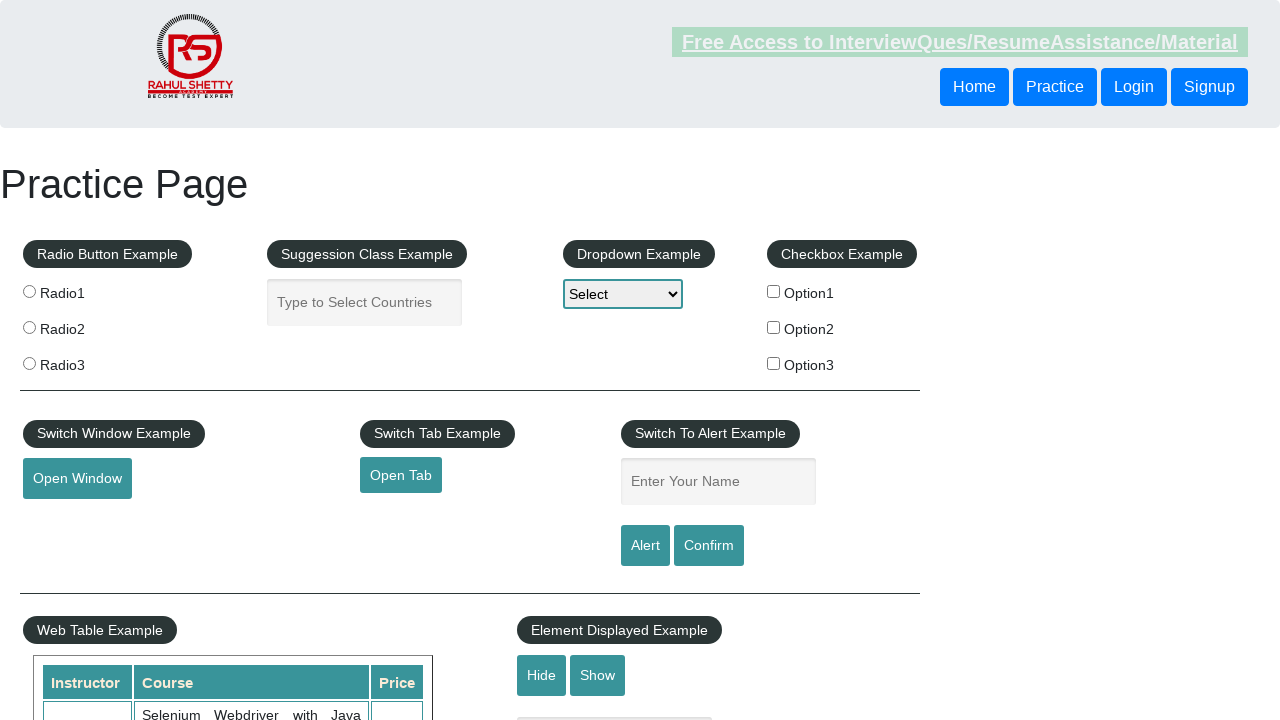

Scrolled to the bottom of the page
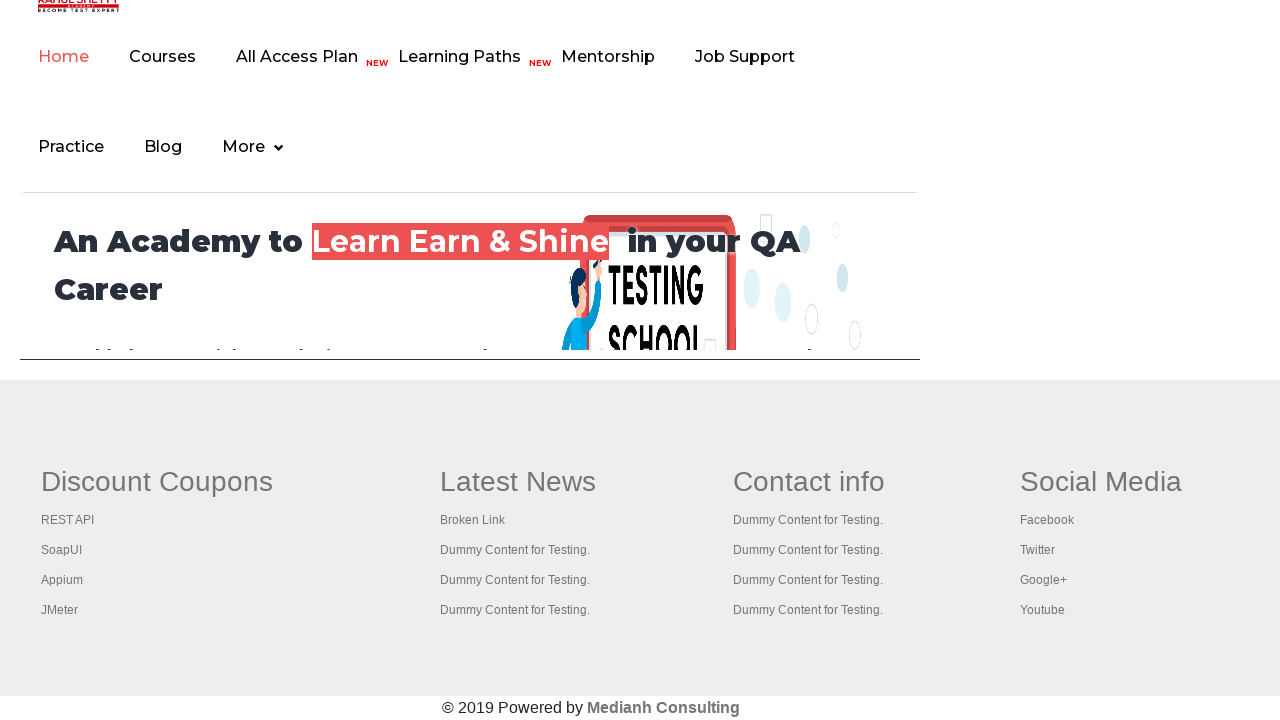

Waited 500ms for lazy-loaded content to load
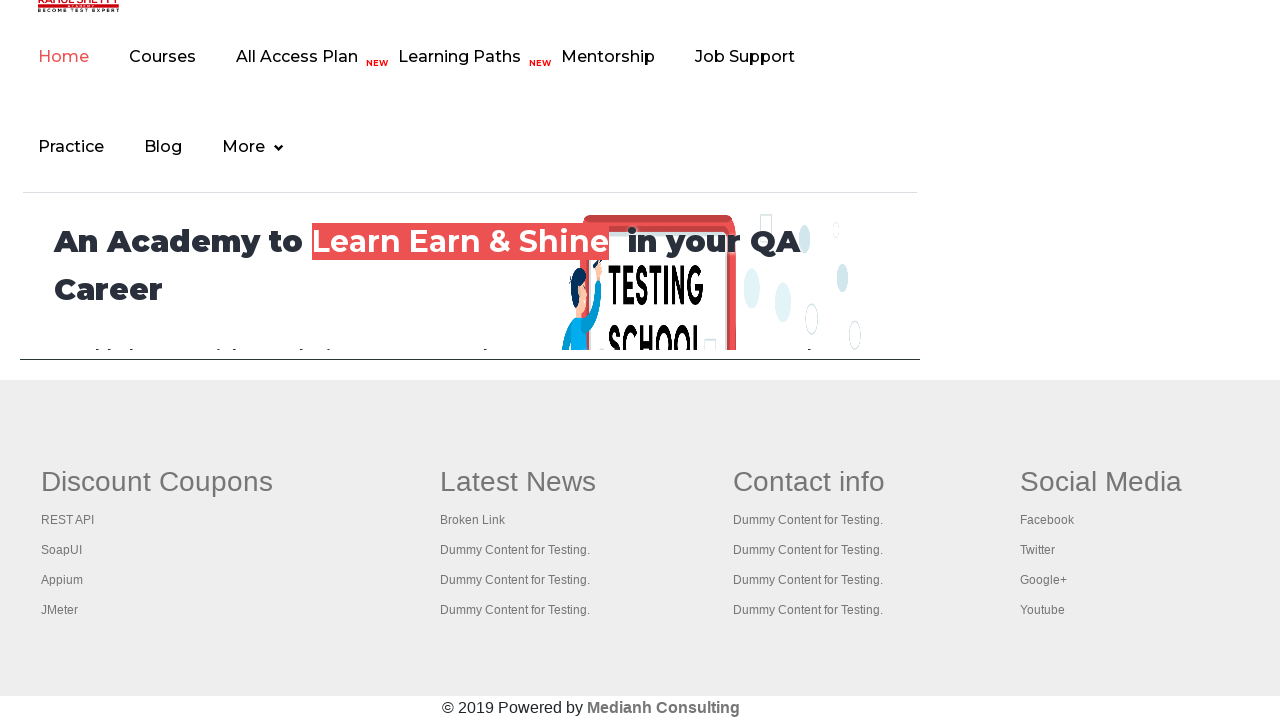

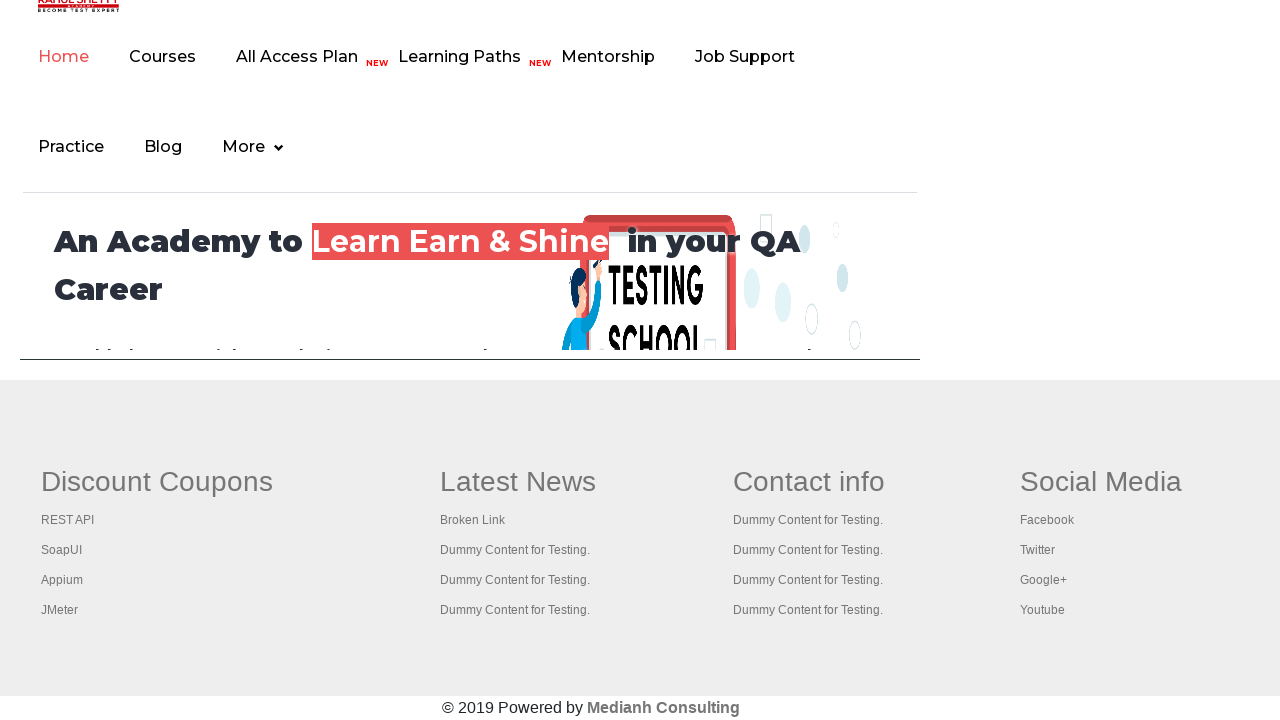